Scrolls to the footer and verifies the subscription email field is visible

Starting URL: https://automationexercise.com/contact_us

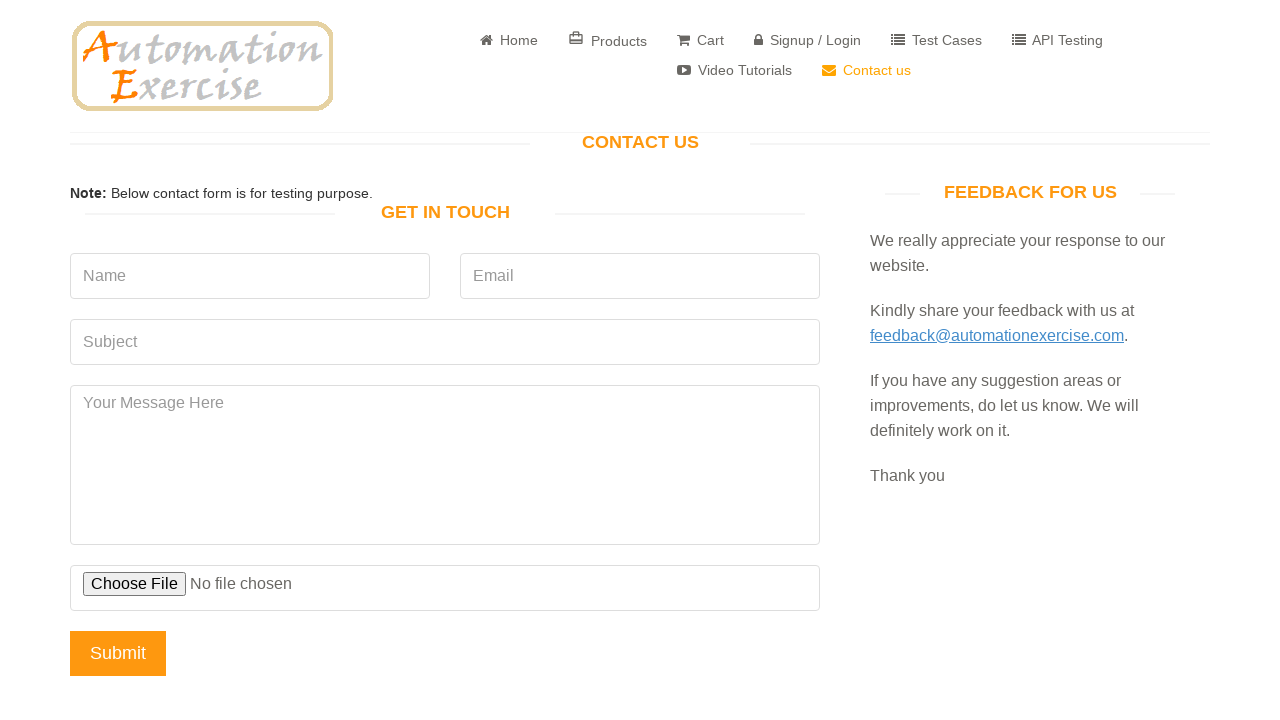

Scrolled to bottom of page to view footer
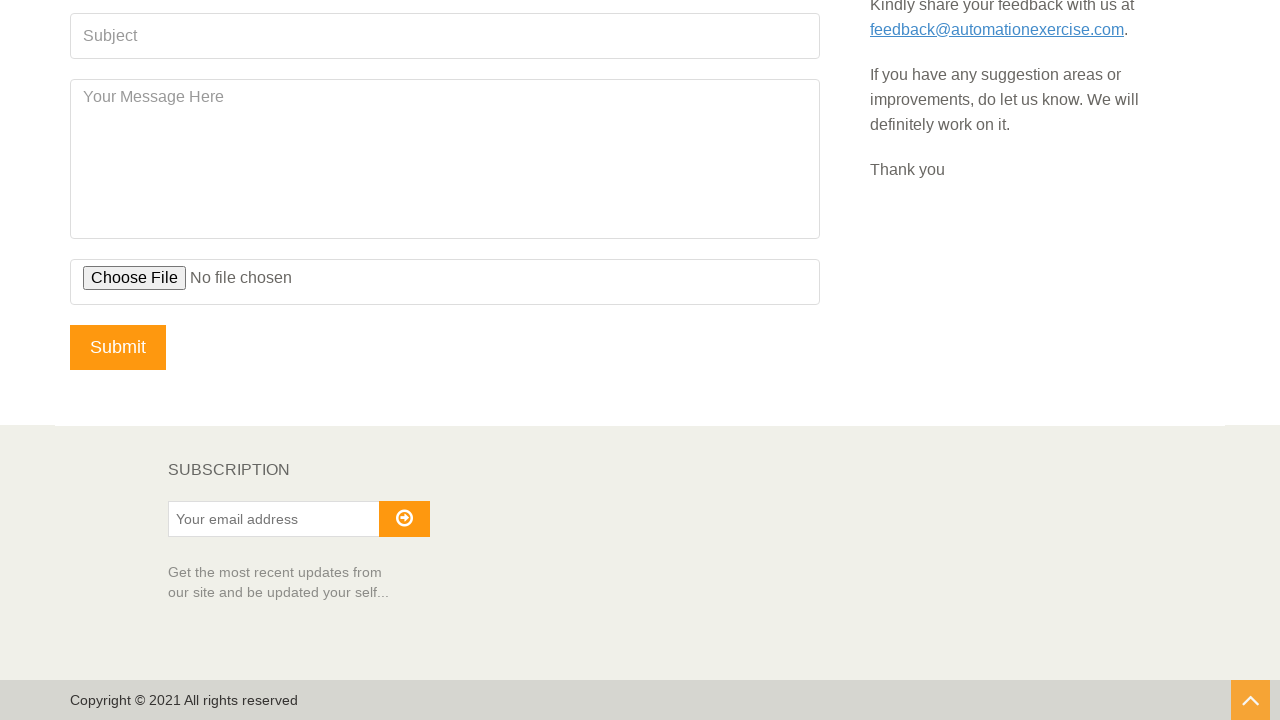

Subscription email field is visible in footer
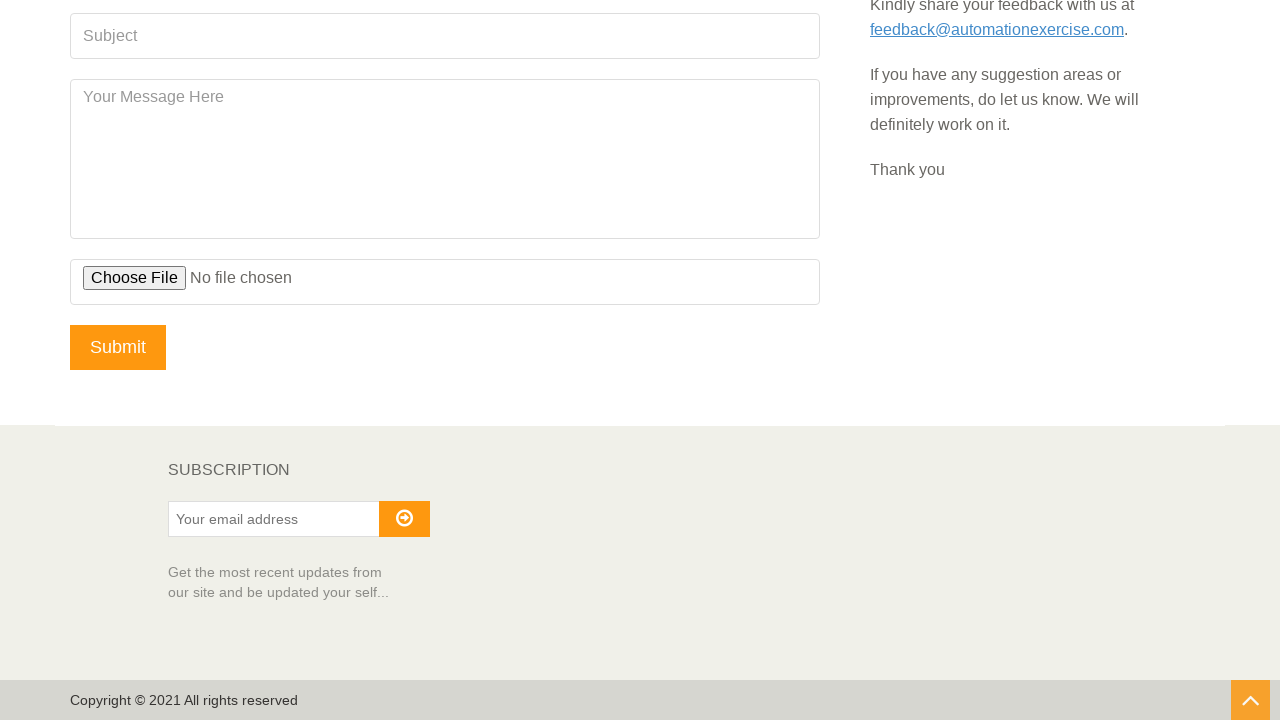

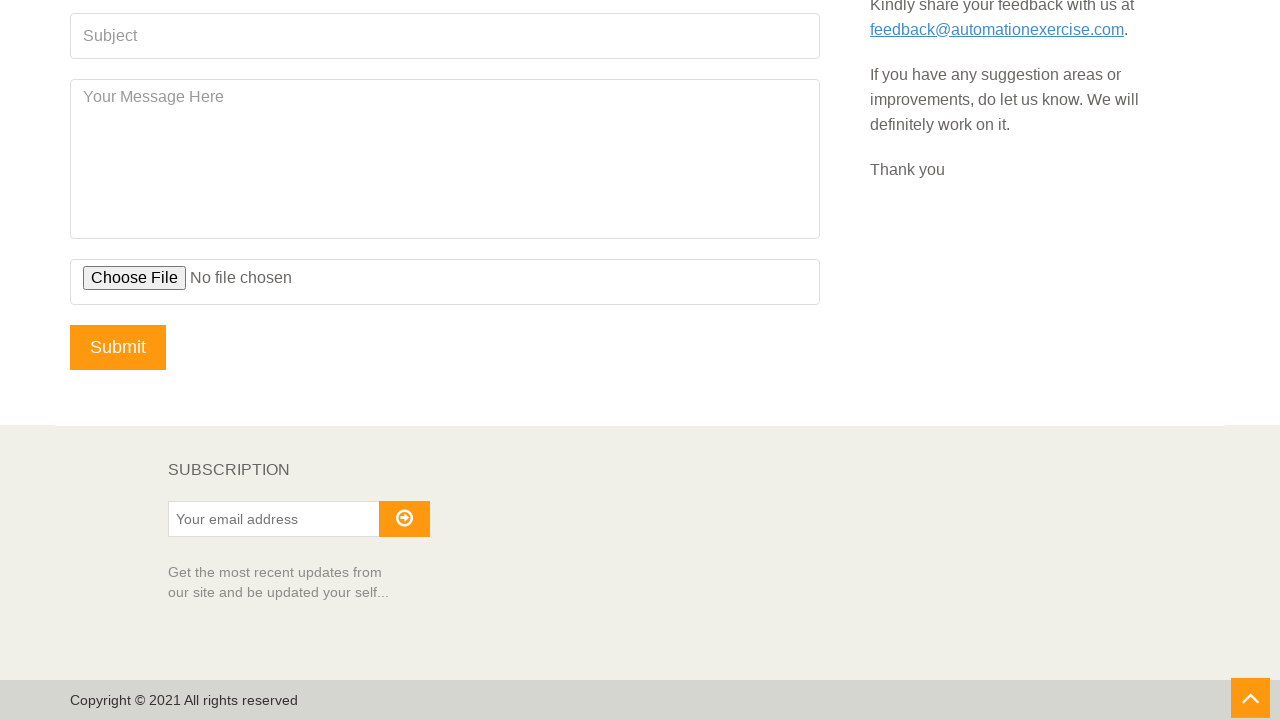